Tests the ZIP code input field on a registration page by entering a ZIP code, submitting, and verifying the field becomes hidden and register button appears

Starting URL: https://www.sharelane.com/cgi-bin/register.py

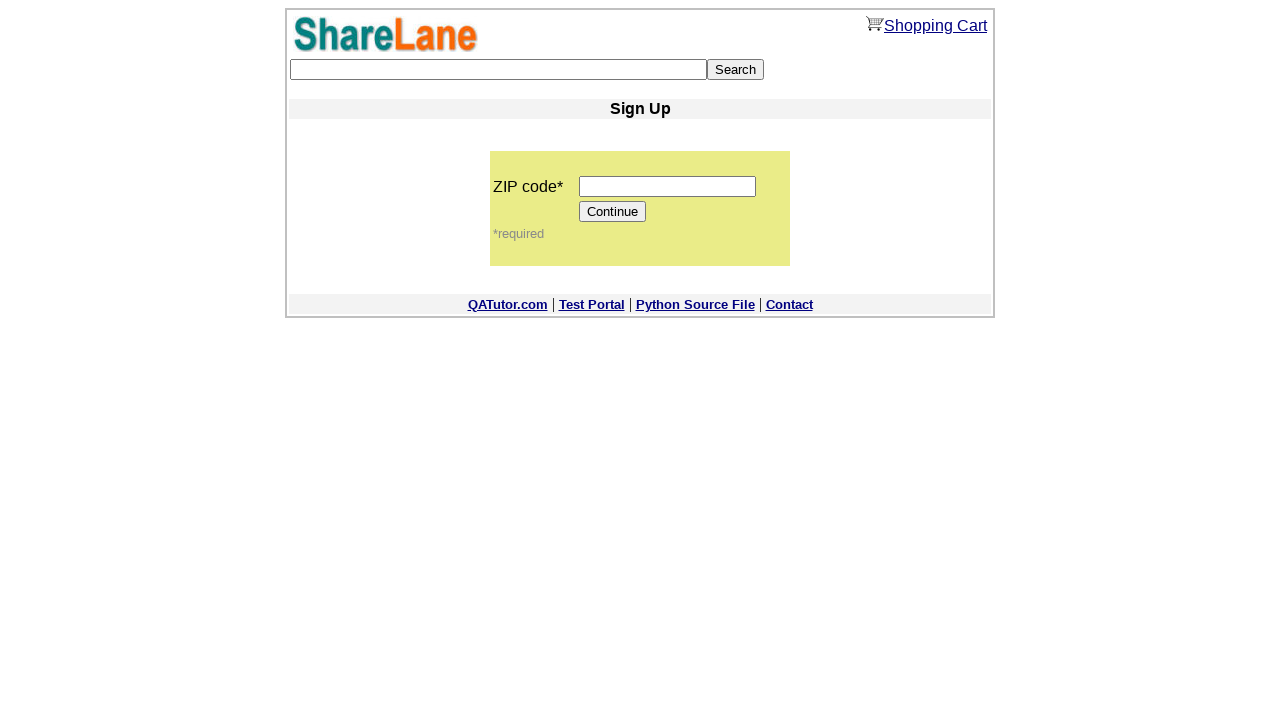

Filled ZIP code input field with '12345' on input[name='zip_code']
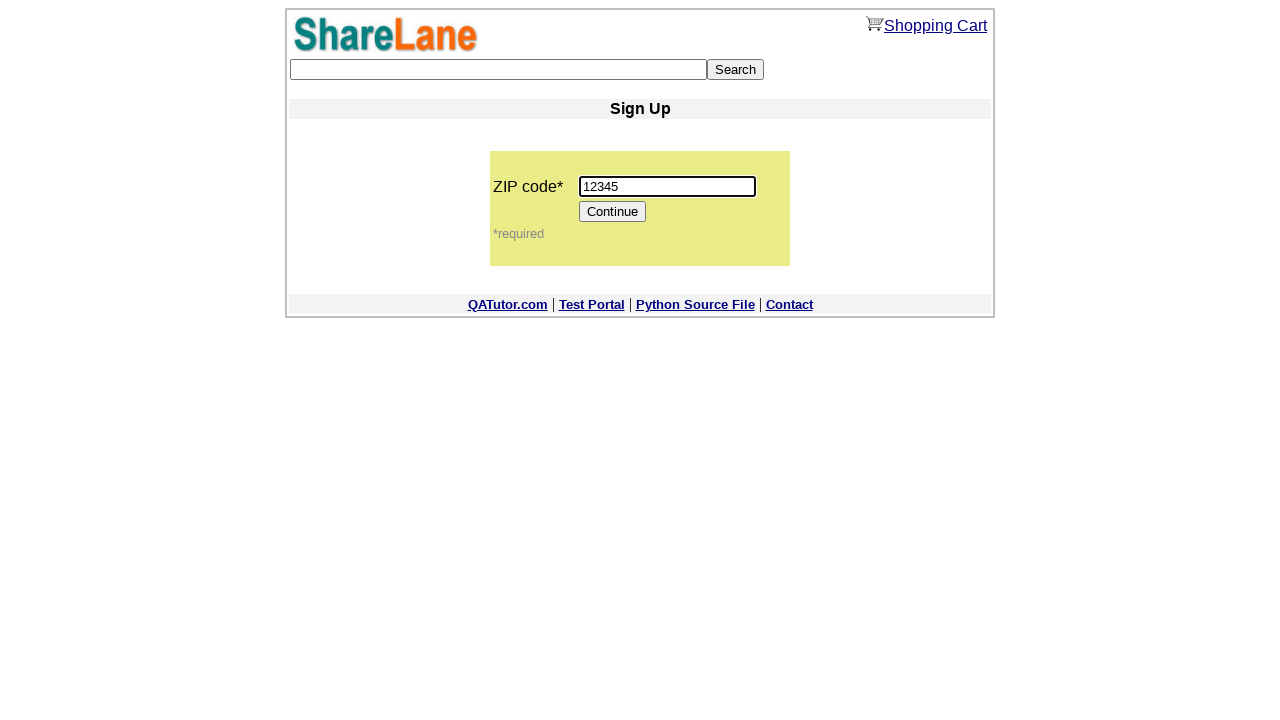

Pressed Enter to submit ZIP code on input[name='zip_code']
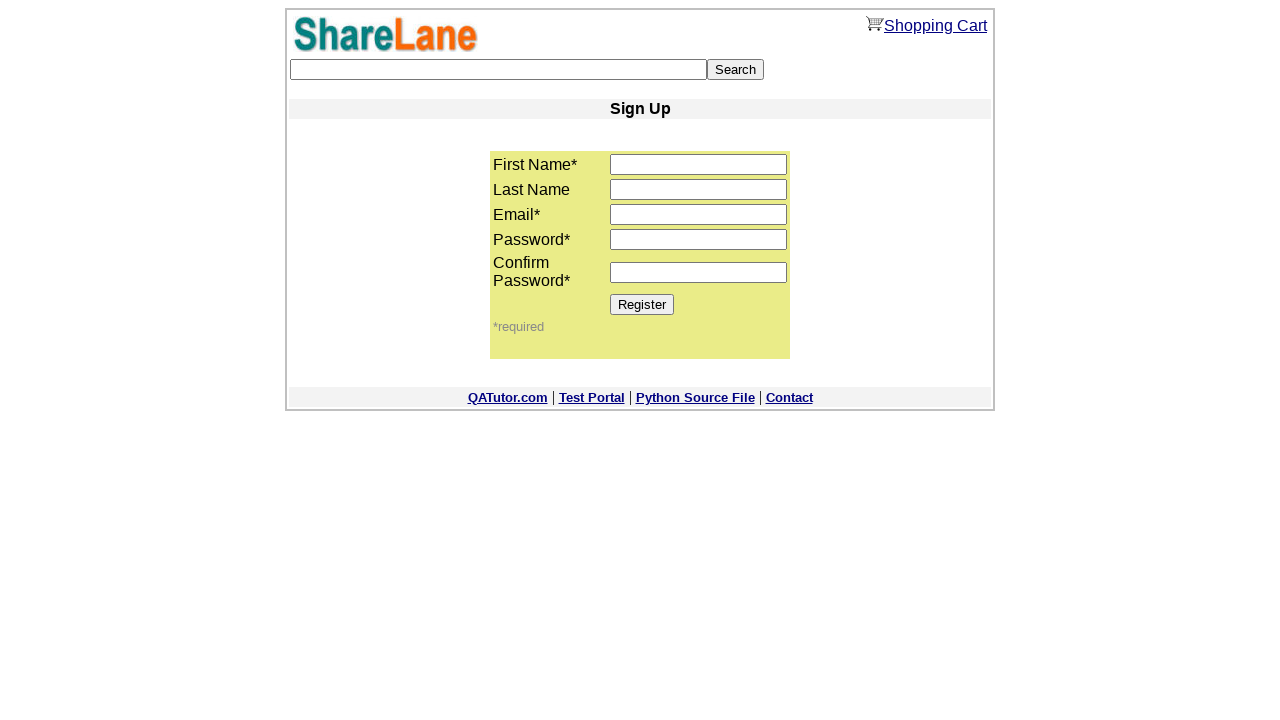

Retrieved ZIP code field type attribute
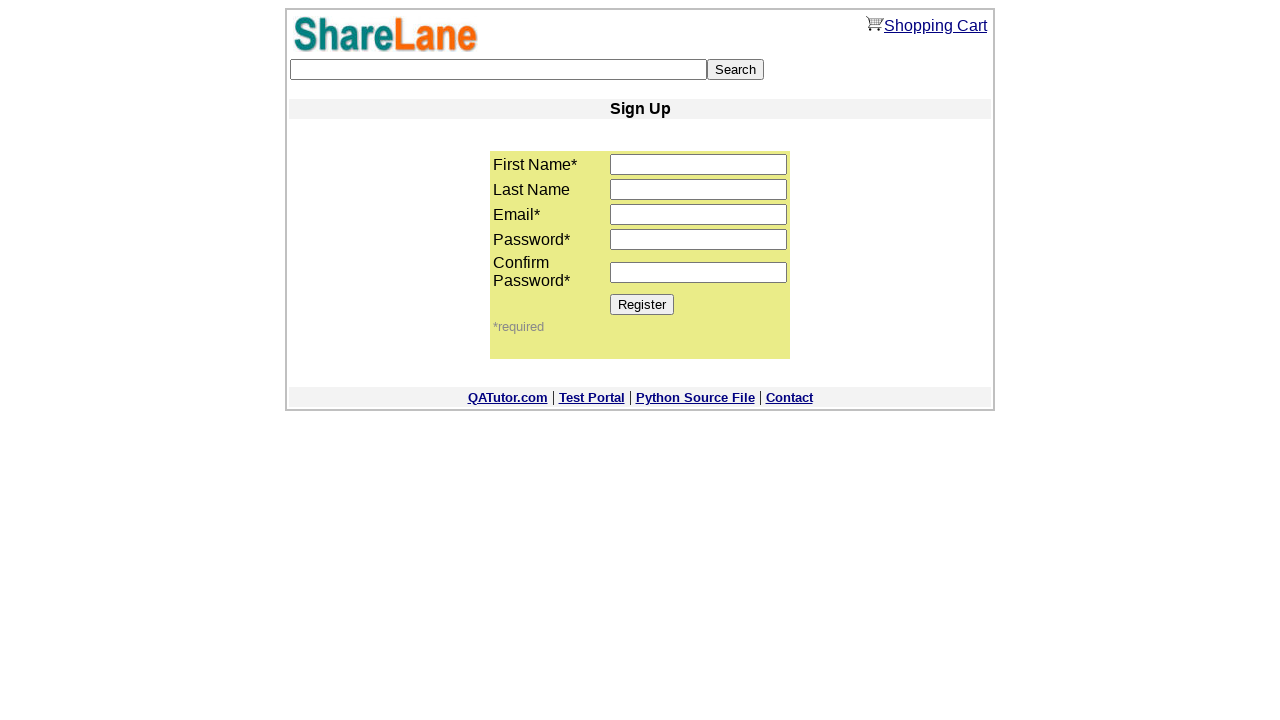

Verified ZIP code field is now hidden
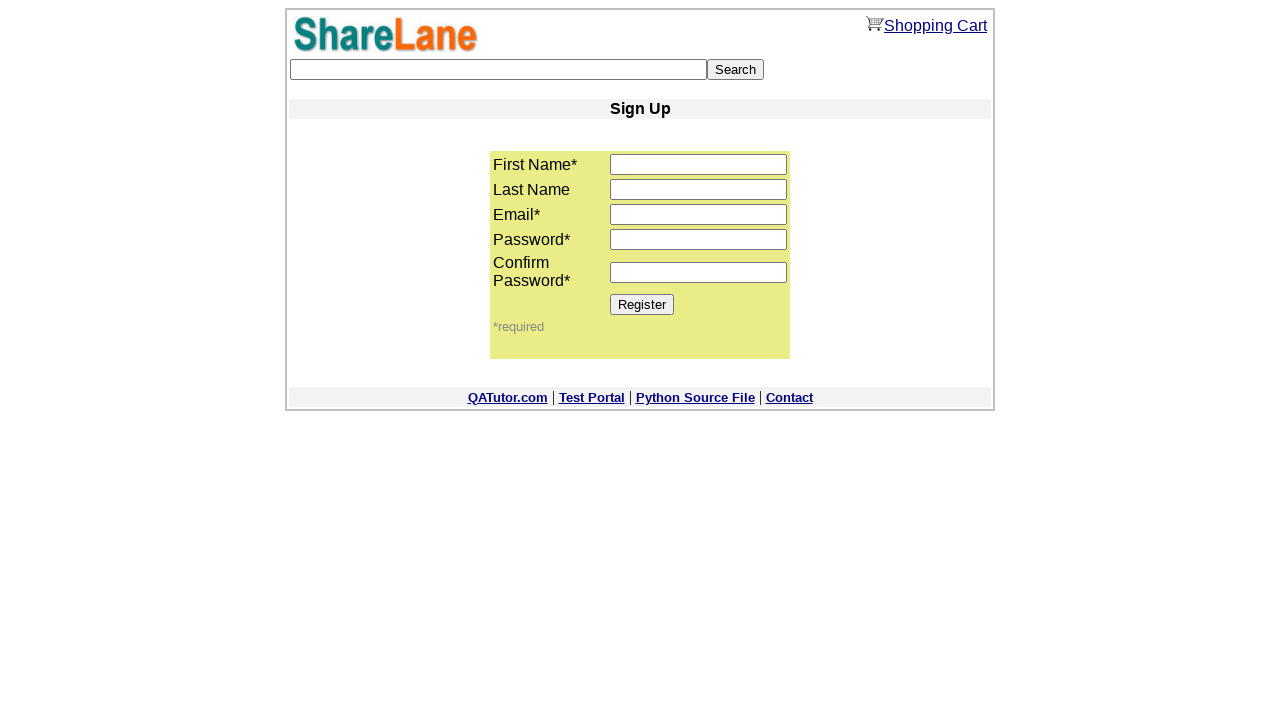

Located Register button element
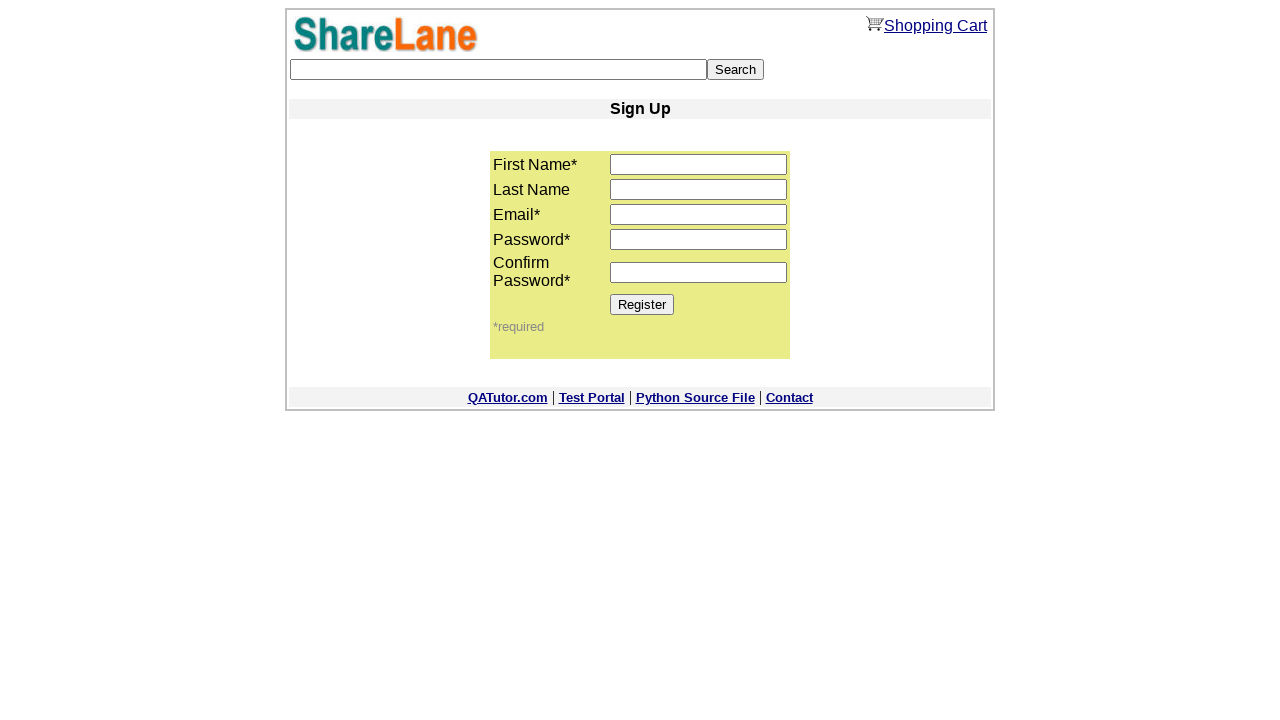

Verified Register button is now visible
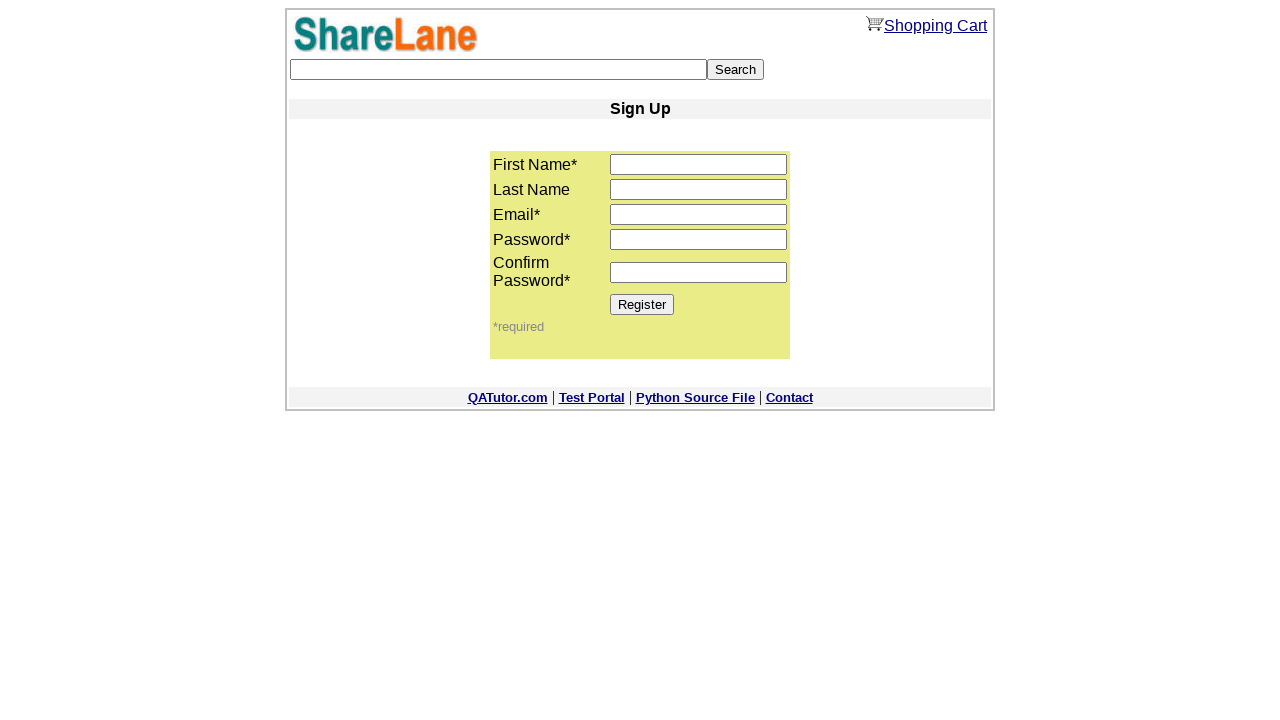

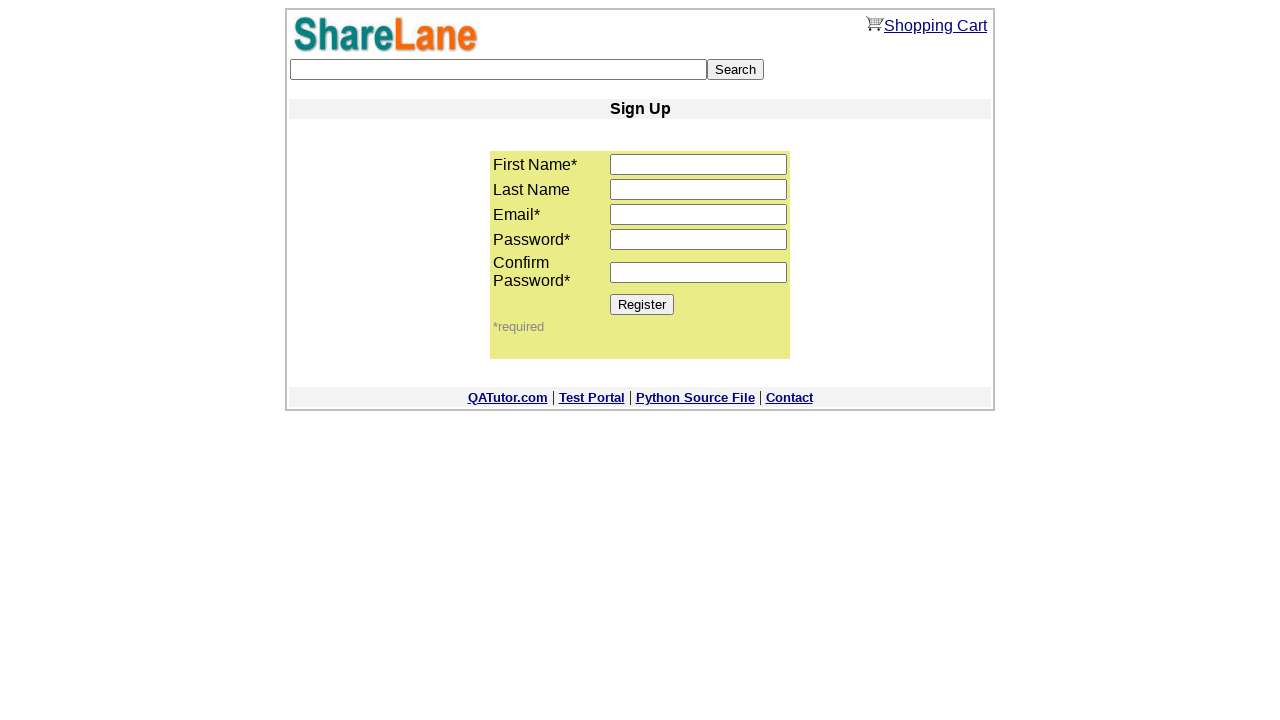